Tests the green loading functionality by clicking the start button and verifying the loading states transition from button to loading text to completion message

Starting URL: https://kristinek.github.io/site/examples/loading_color

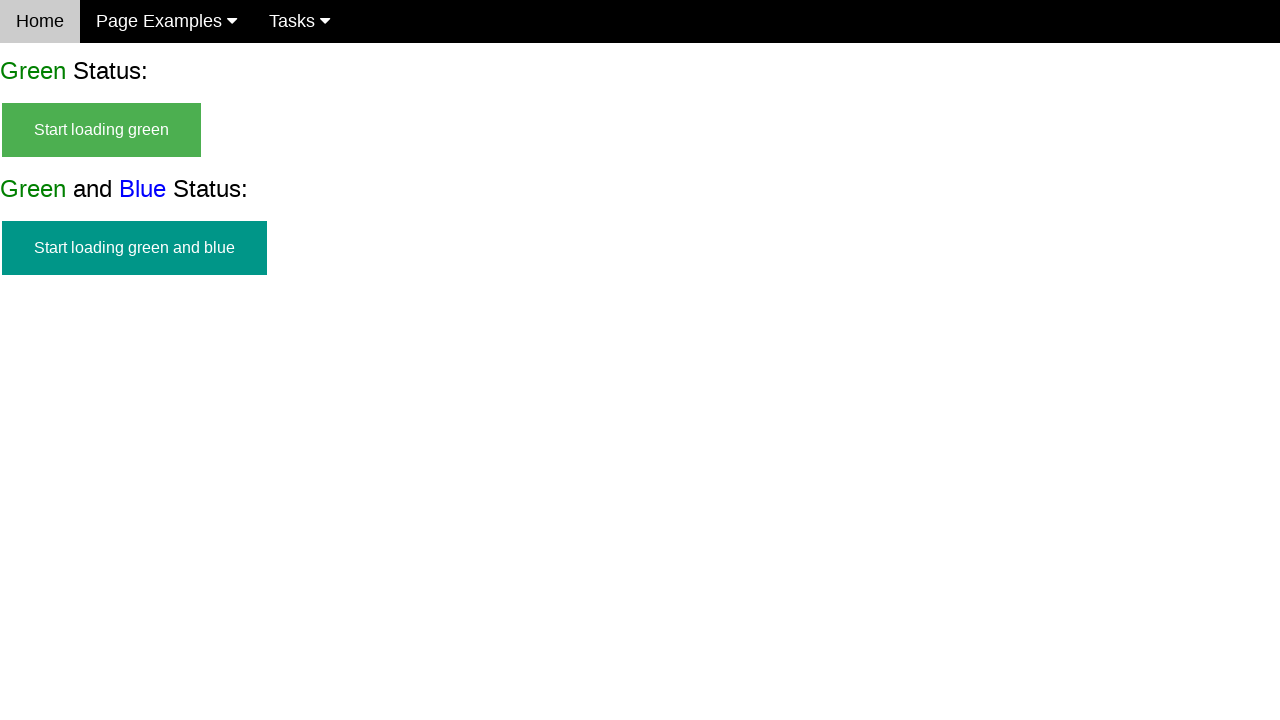

Navigated to green loading test page
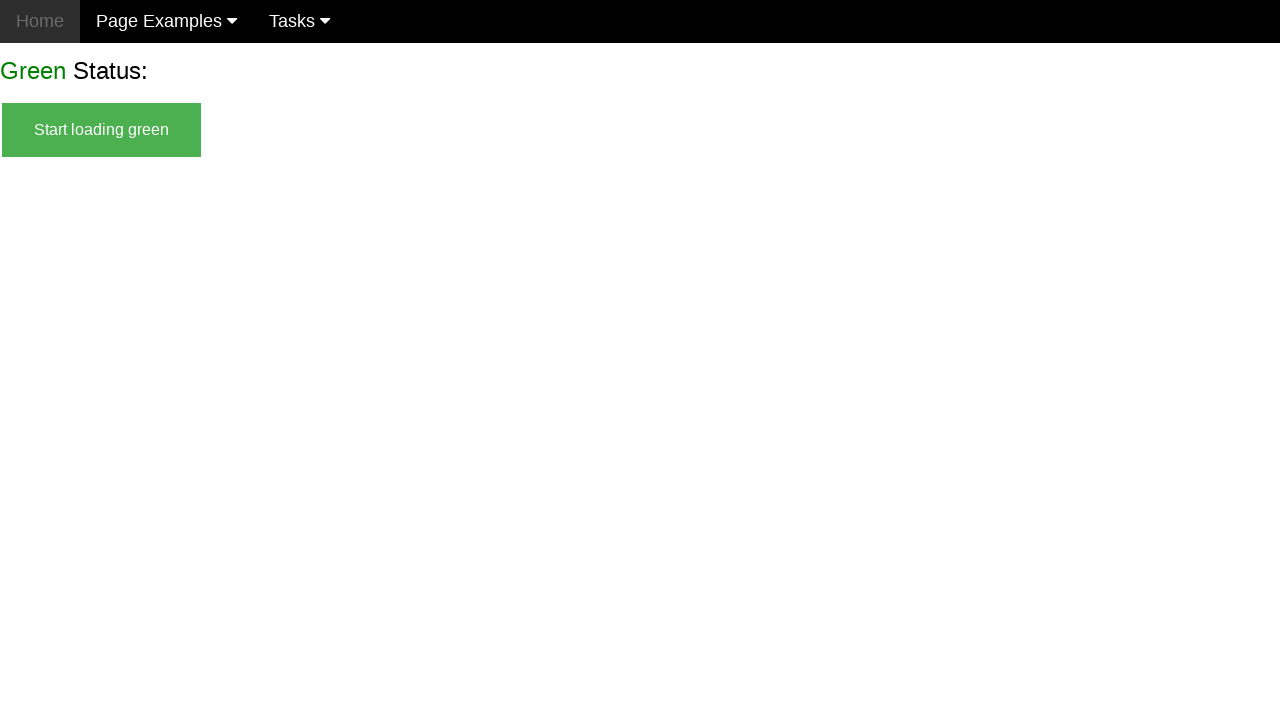

Clicked start green button to initiate loading at (102, 130) on #start_green
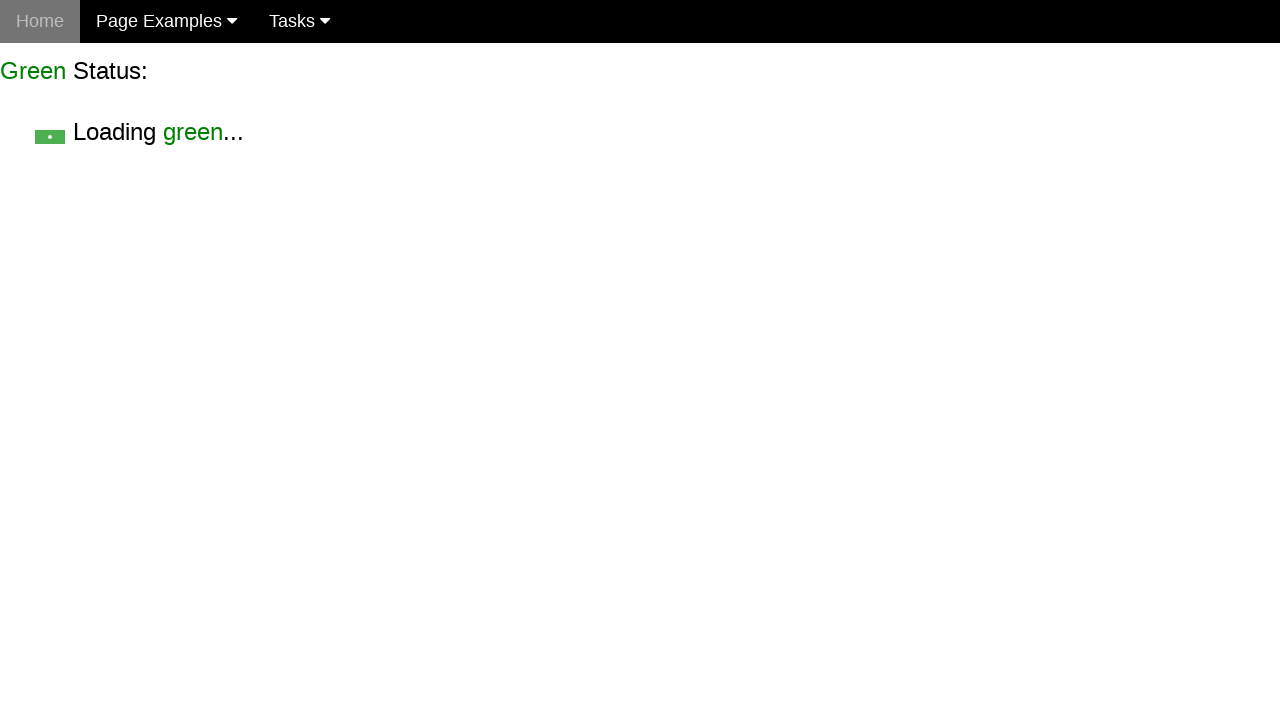

Green completion message appeared after loading finished
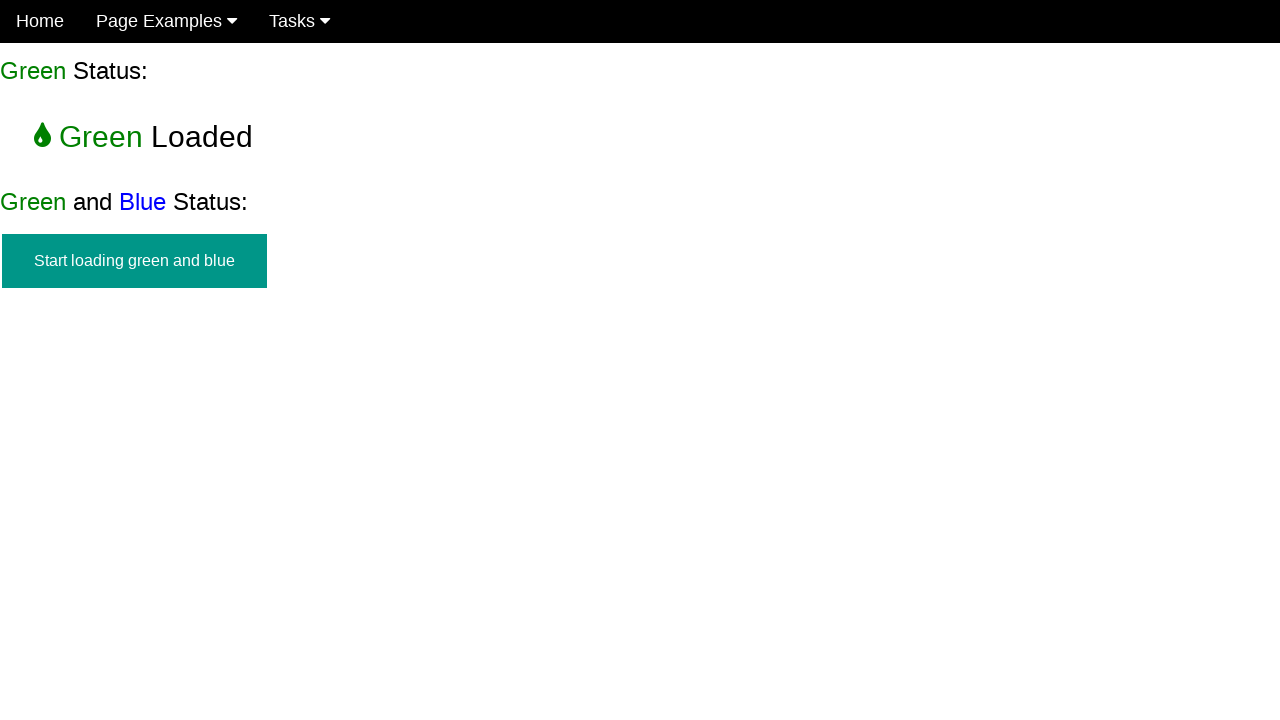

Verified green finish message is visible
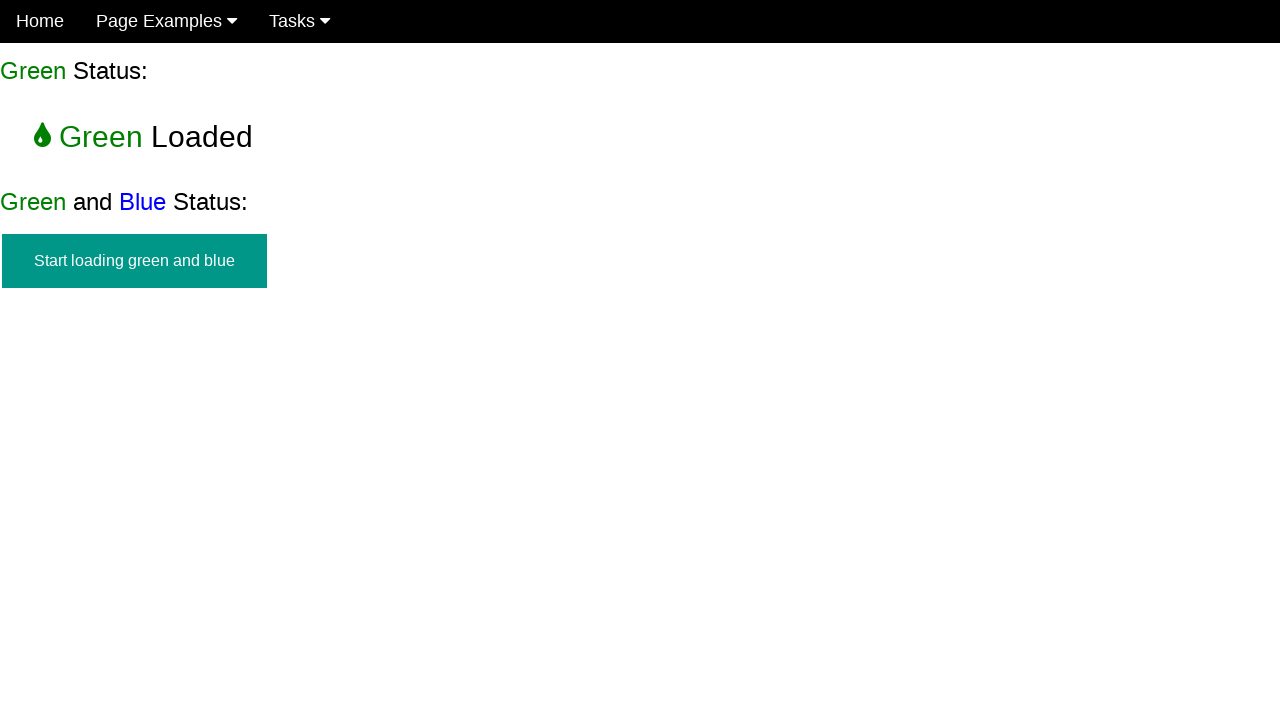

Verified green loading indicator is not visible
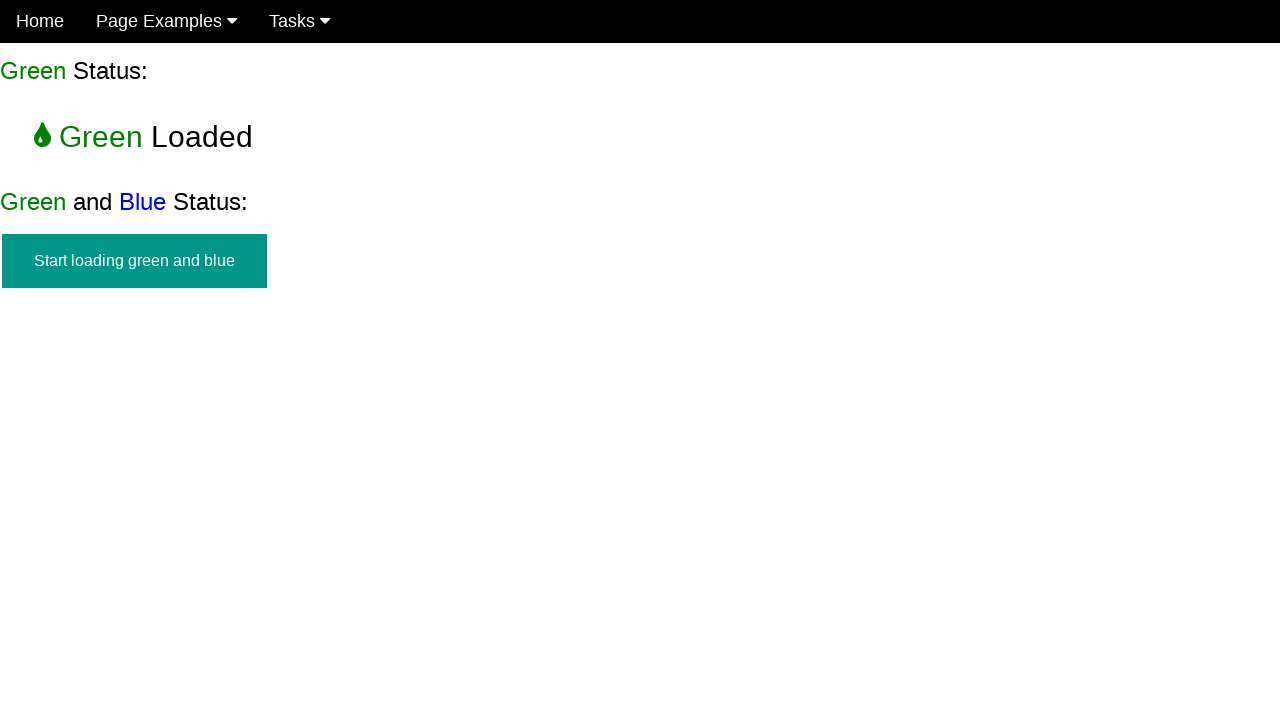

Verified start button is not visible anymore
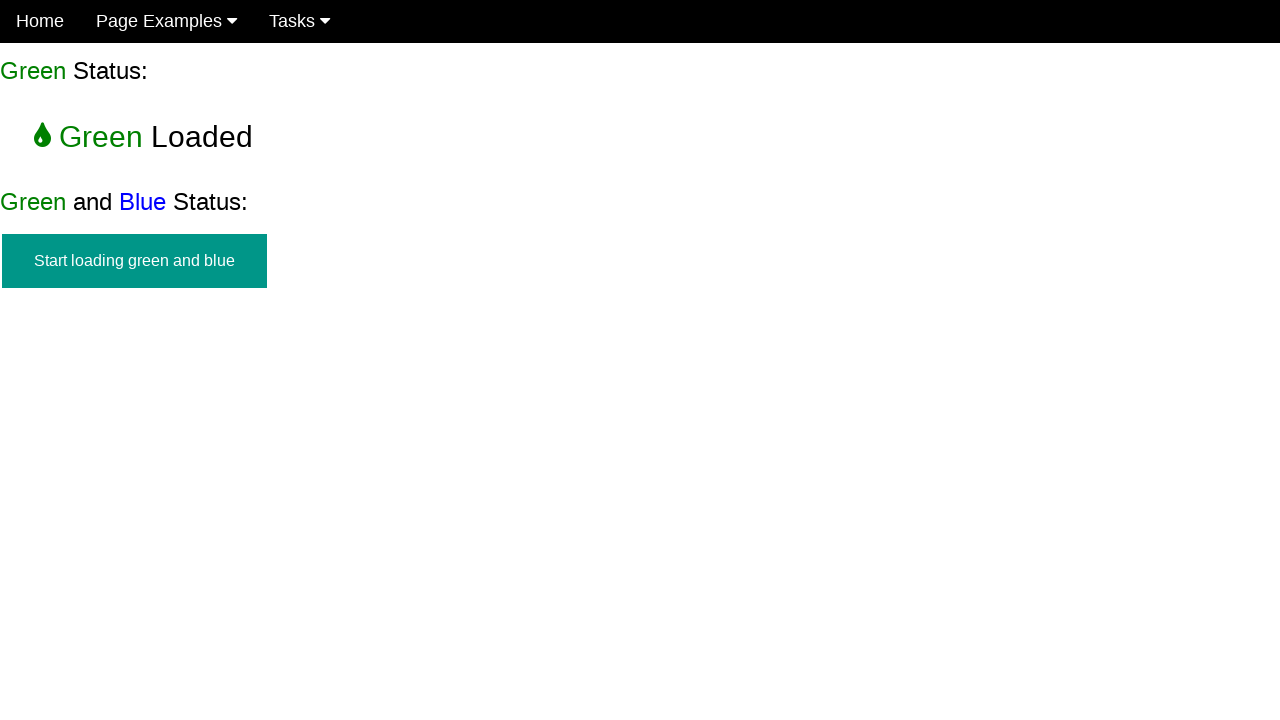

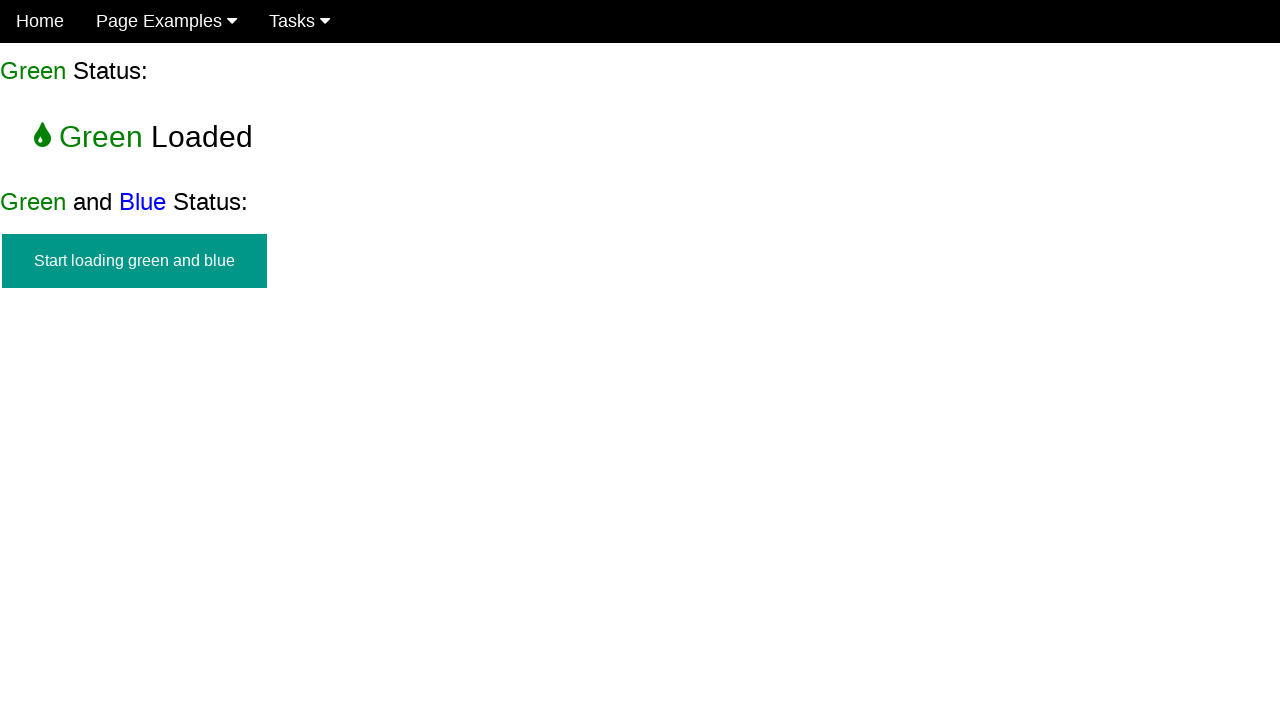